Tests the contact form on abodeqa.com by filling in name, email, website, and comment fields

Starting URL: https://abodeqa.com/contact-us/

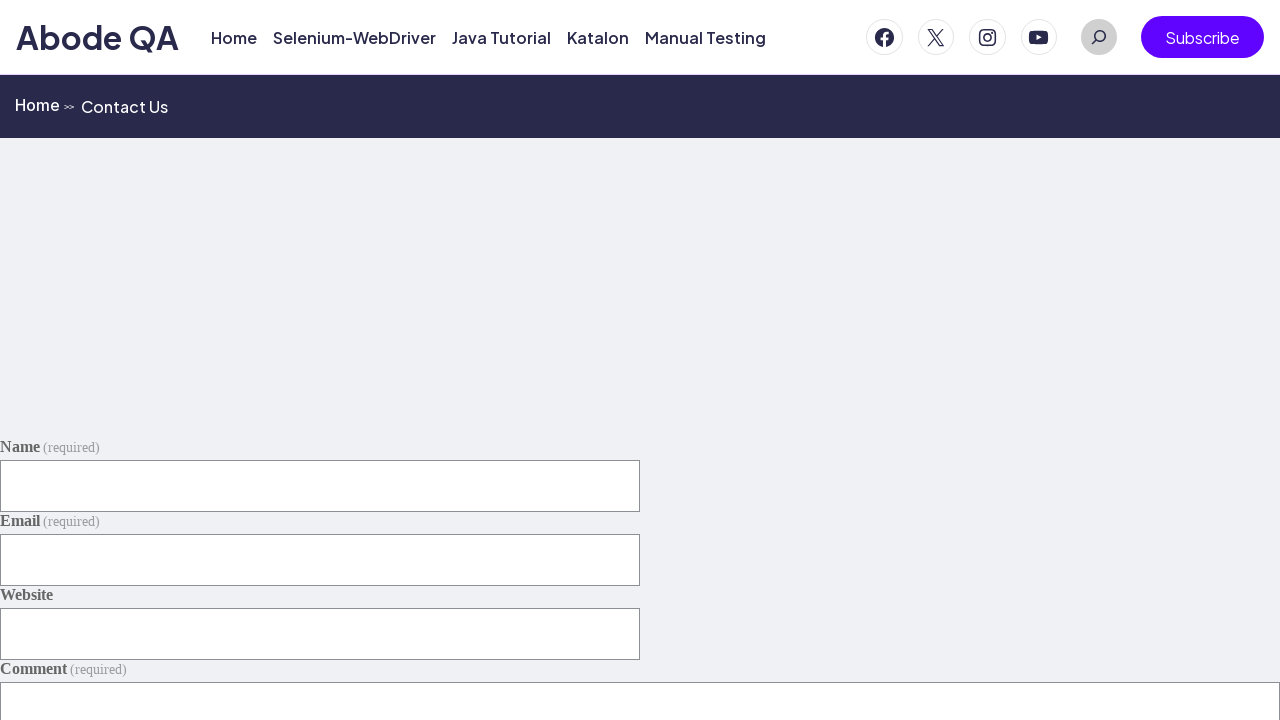

Filled name field with 'abodeqa' on #g1280-name
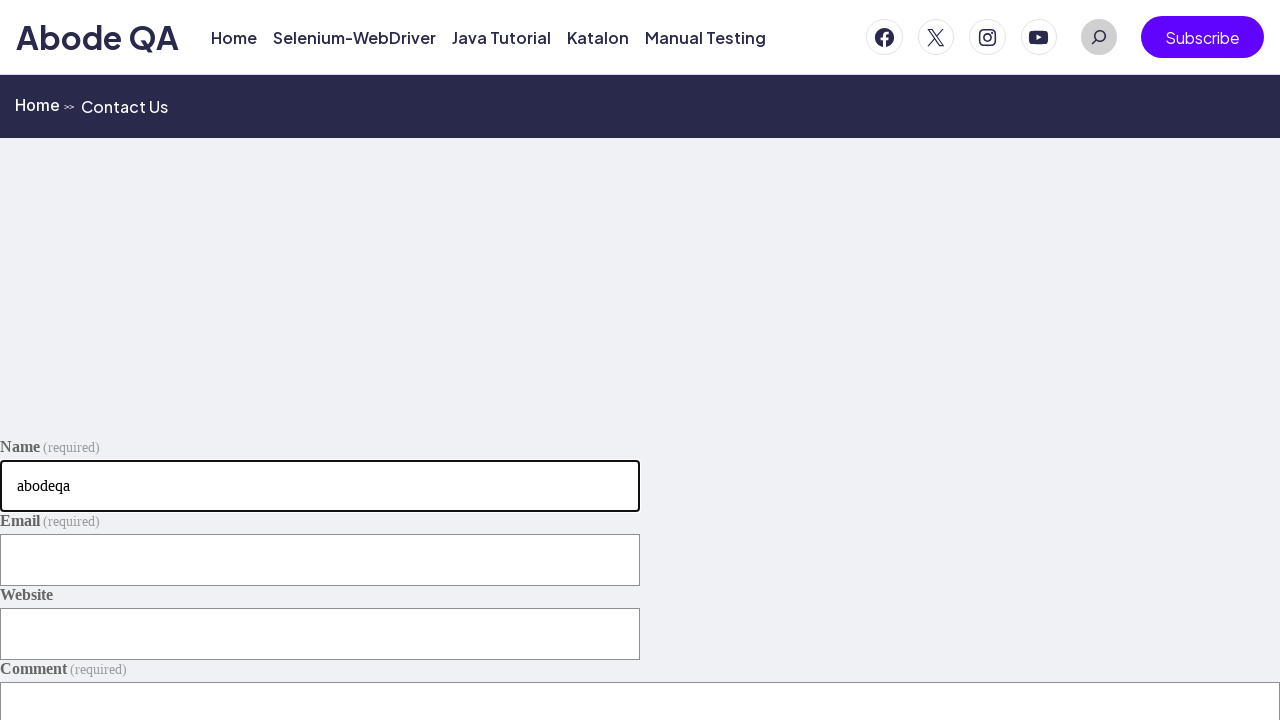

Filled email field with 'abodeqa@gmail.com' on #g1280-email
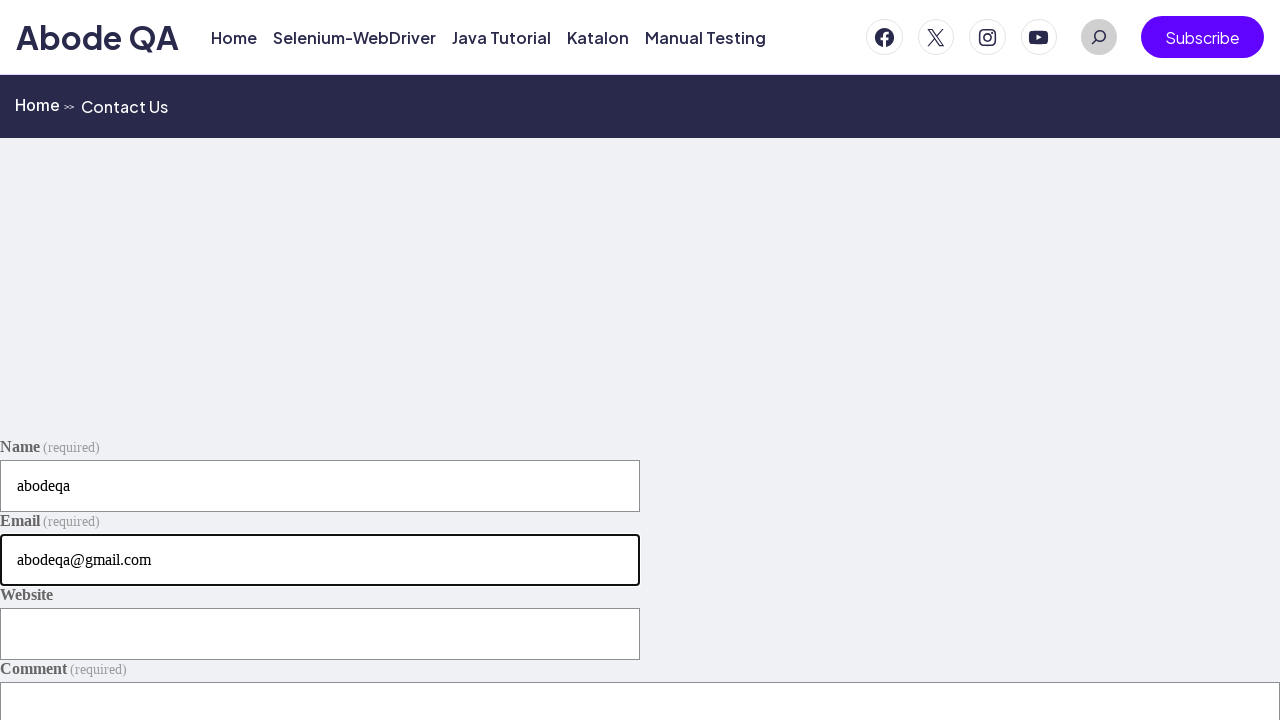

Filled website field with 'https://abodeqa.com' on #g1280-website
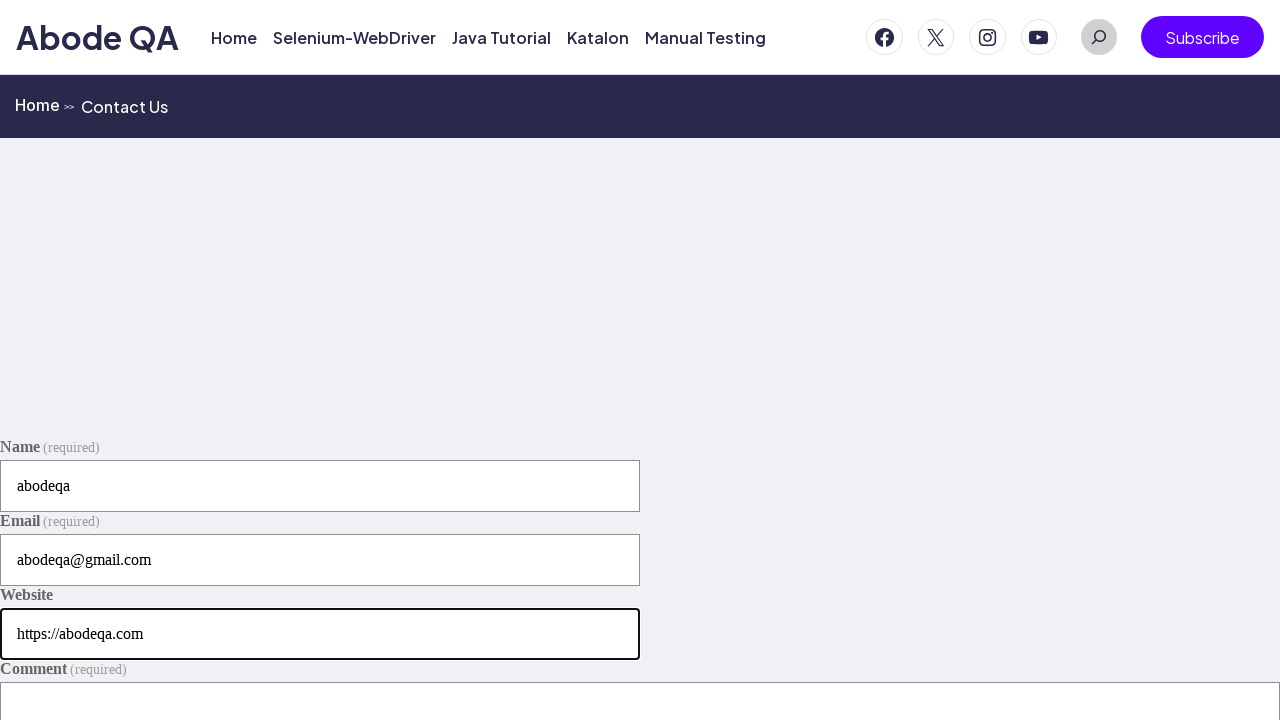

Filled comment field with 'This is one sample comment.' on #contact-form-comment-g1280-comment
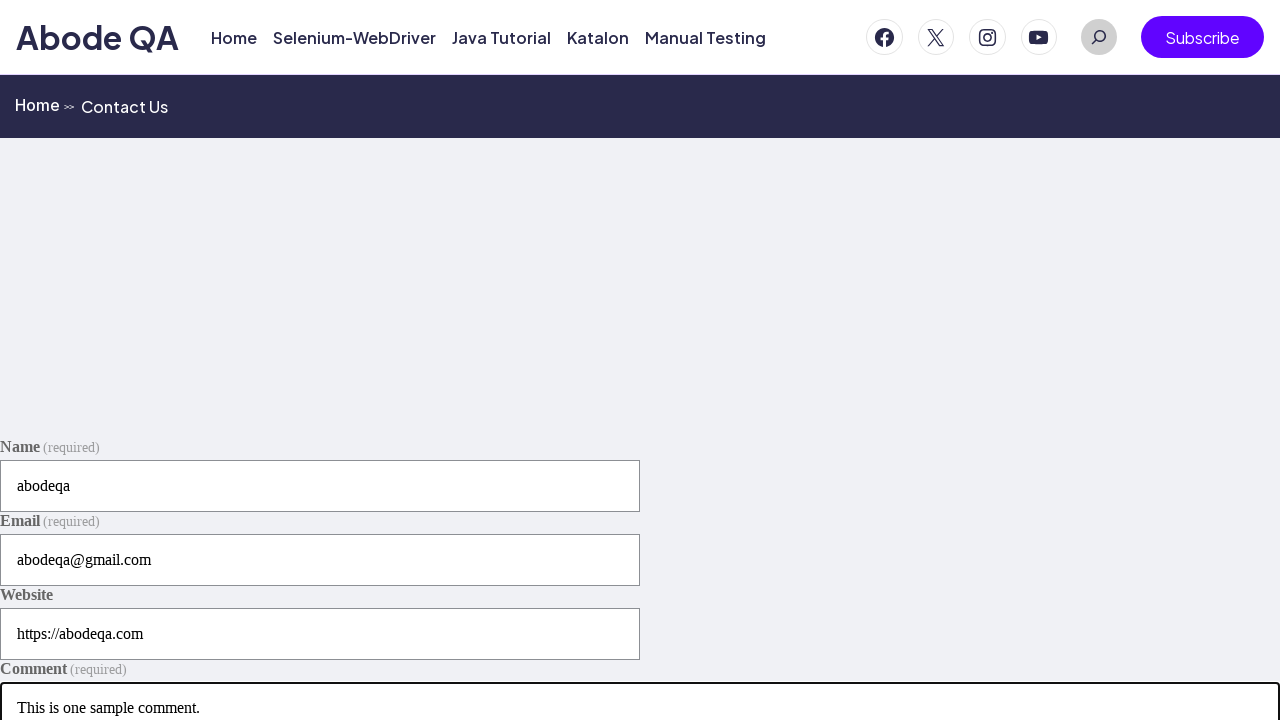

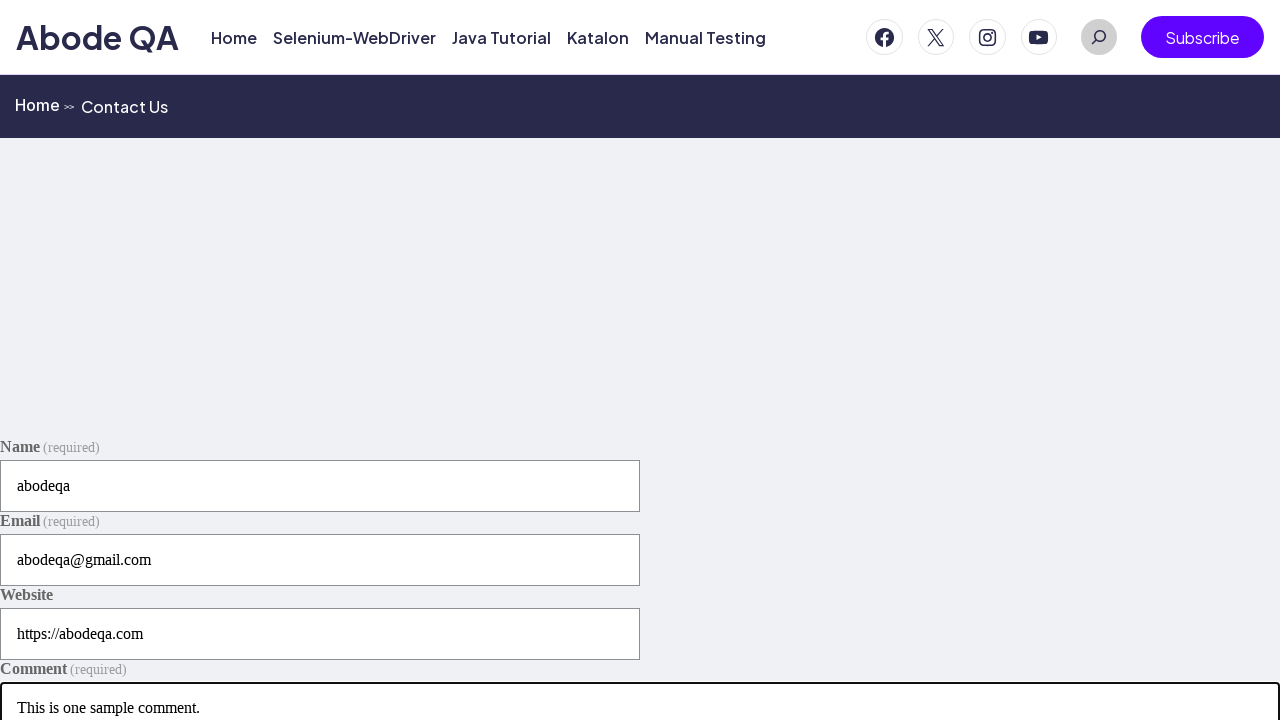